Tests interaction with a Shadow DOM element by locating a pizza input field and entering a value on a Selenium practice page

Starting URL: https://selectorshub.com/xpath-practice-page/

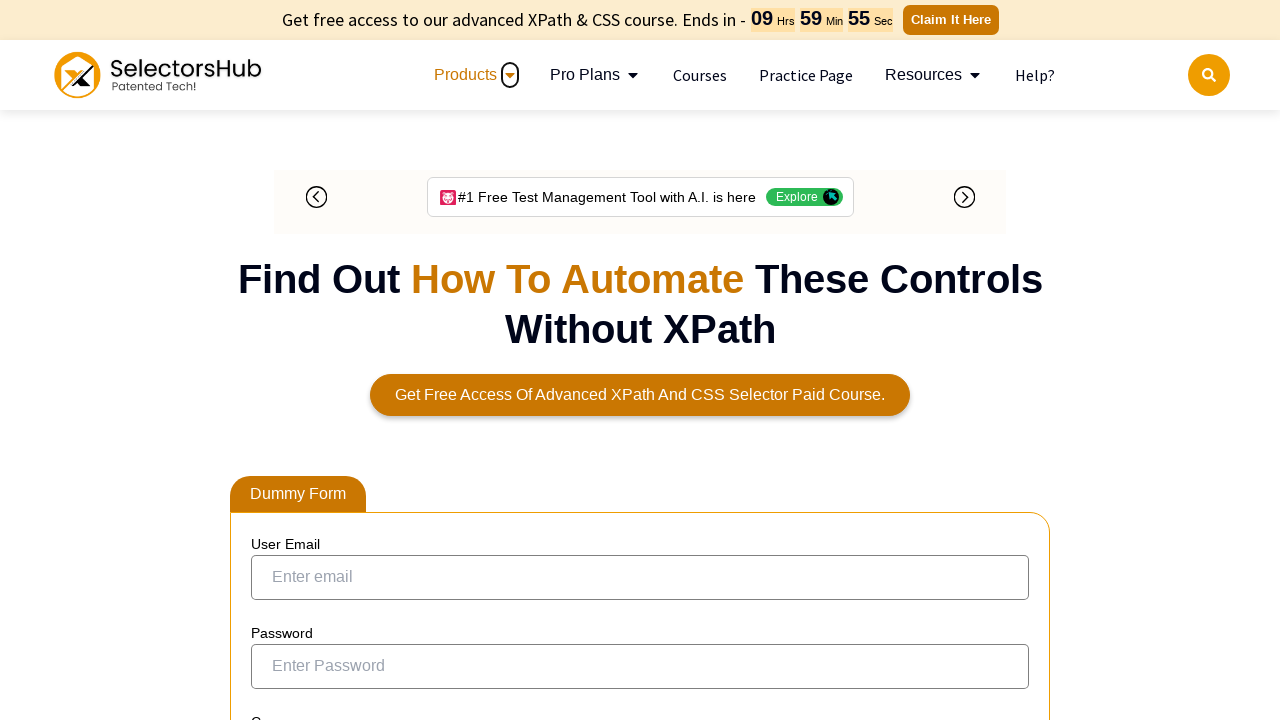

Waited for jackPart div to load on Shadow DOM practice page
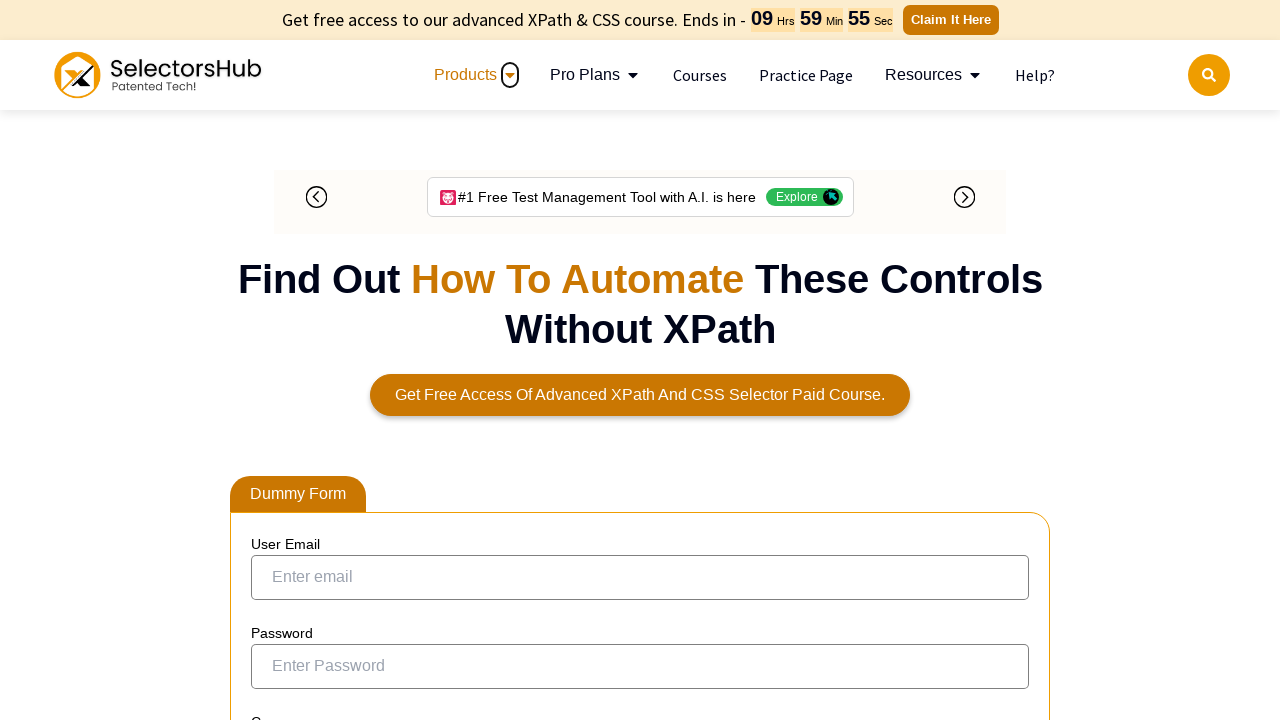

Filled pizza input field with 'Farmhouse' on #pizza
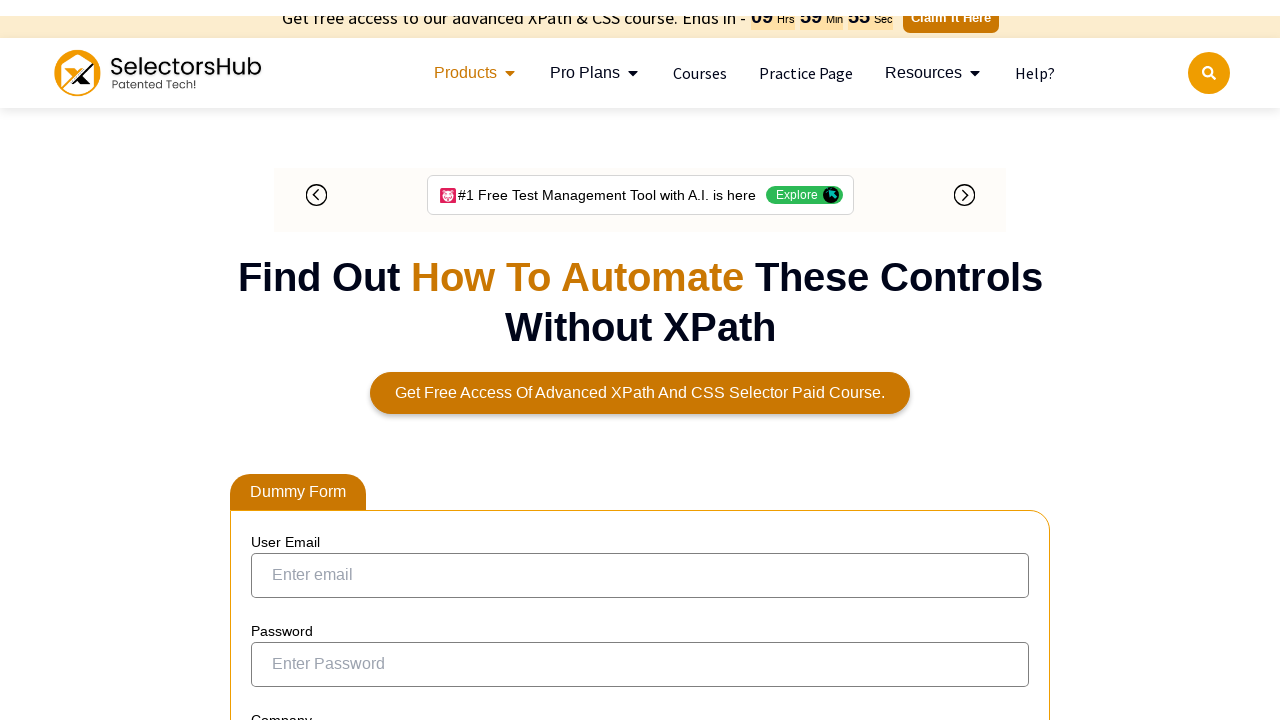

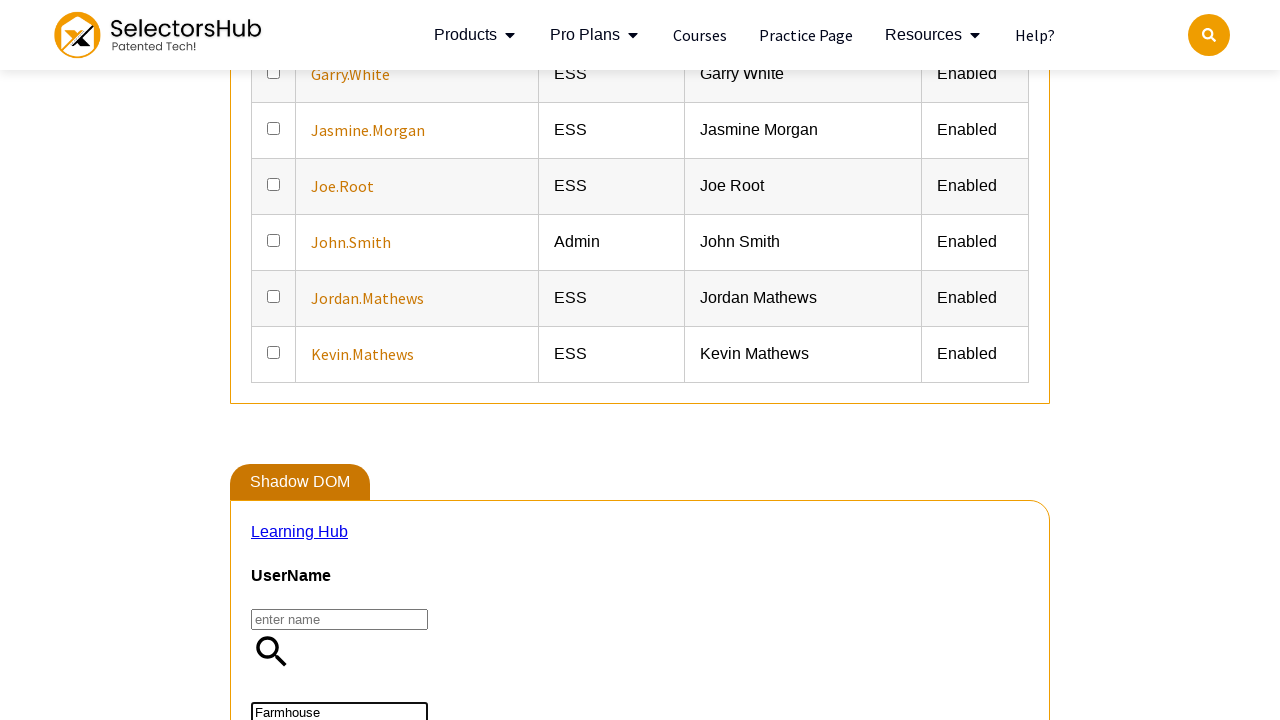